Tests element visibility toggling by clicking show/hide buttons and verifying element visibility states, then checks a radio button

Starting URL: https://rahulshettyacademy.com/AutomationPractice/

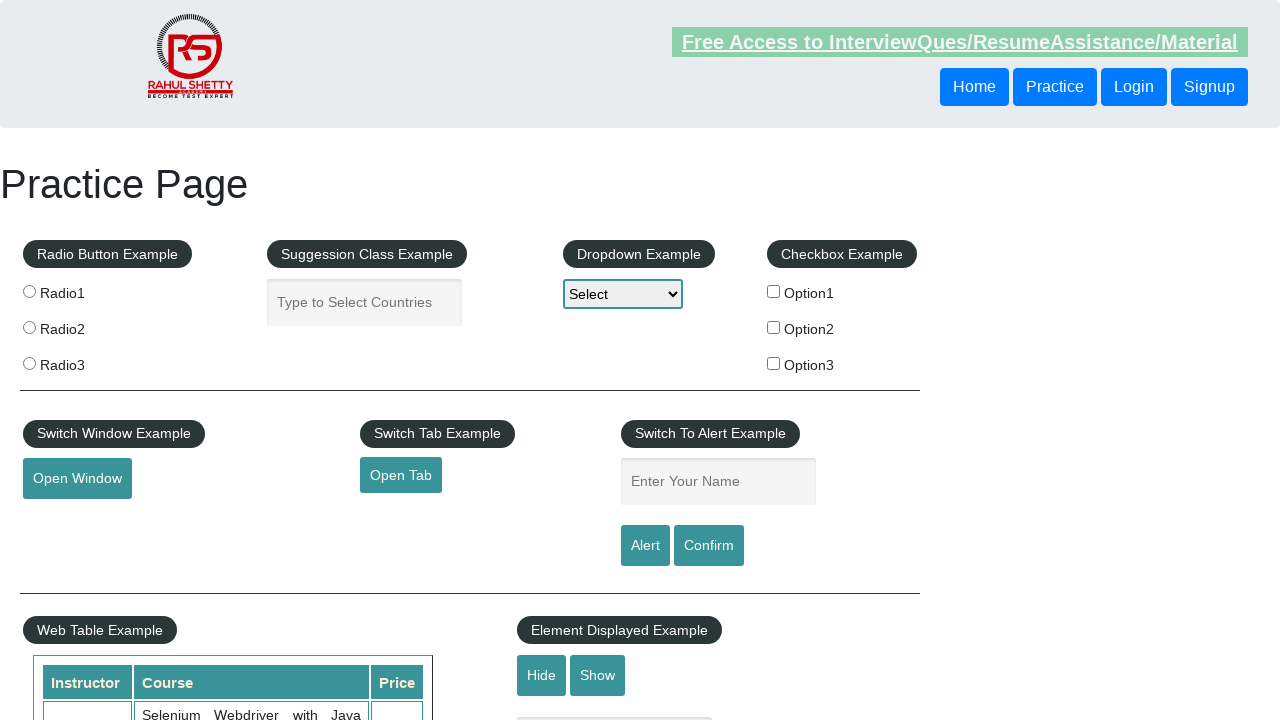

Clicked show button to make textbox visible at (598, 675) on #show-textbox
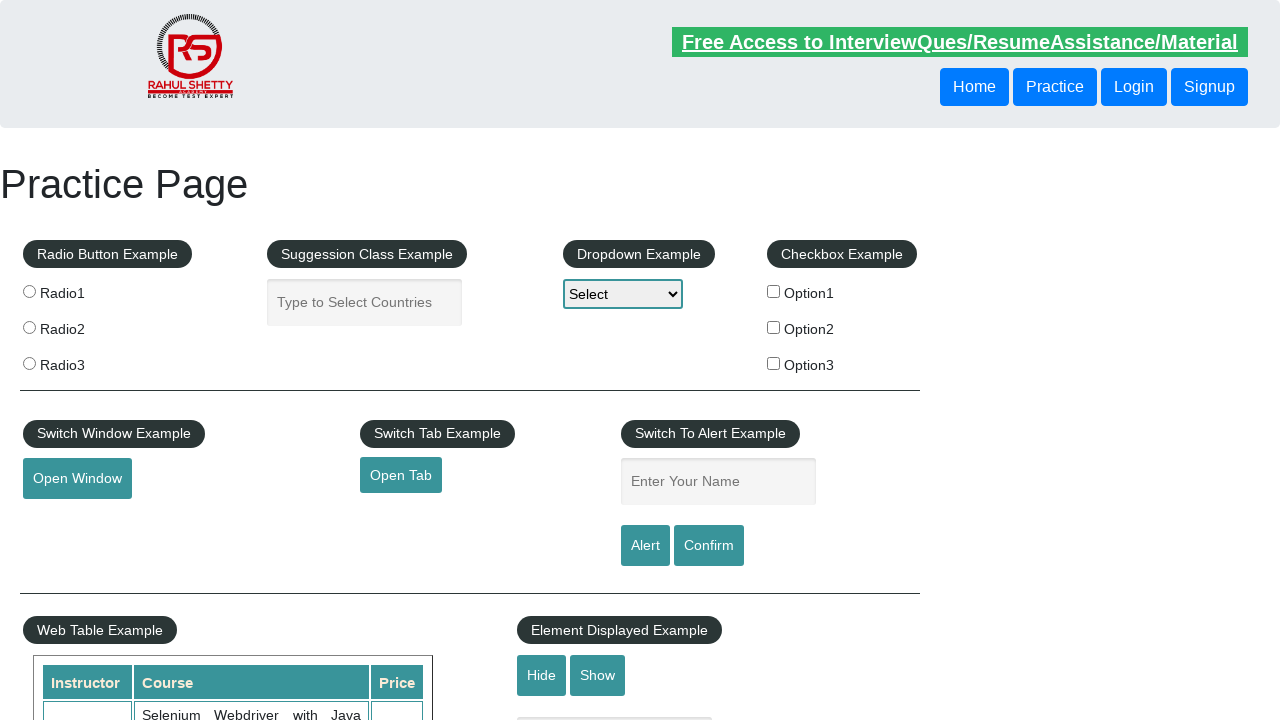

Verified textbox element is visible
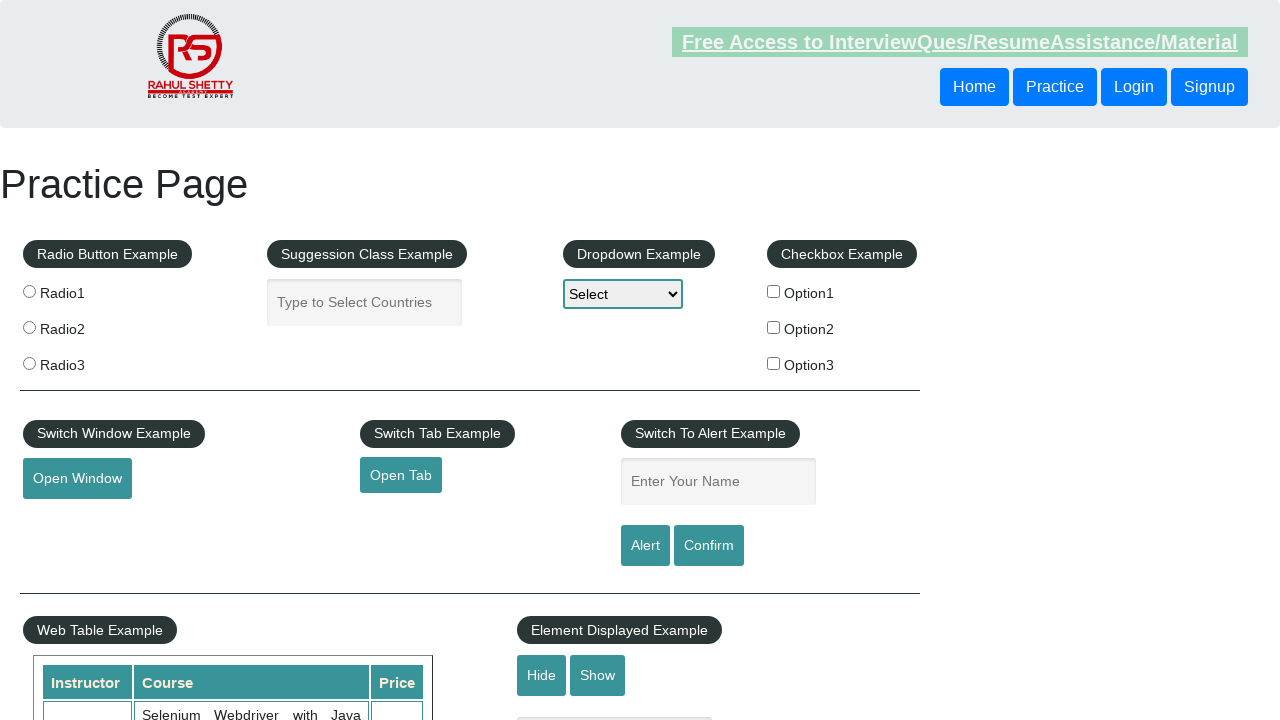

Clicked hide button to make textbox invisible at (542, 675) on #hide-textbox
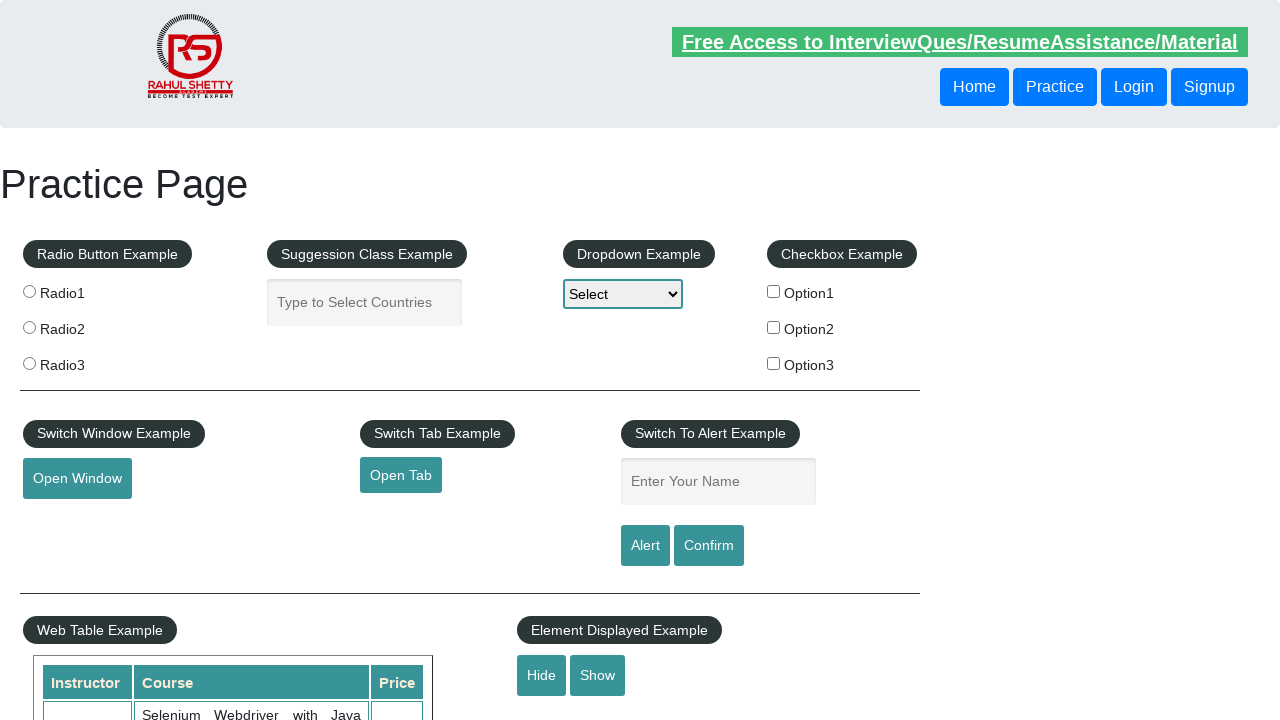

Verified textbox element is hidden
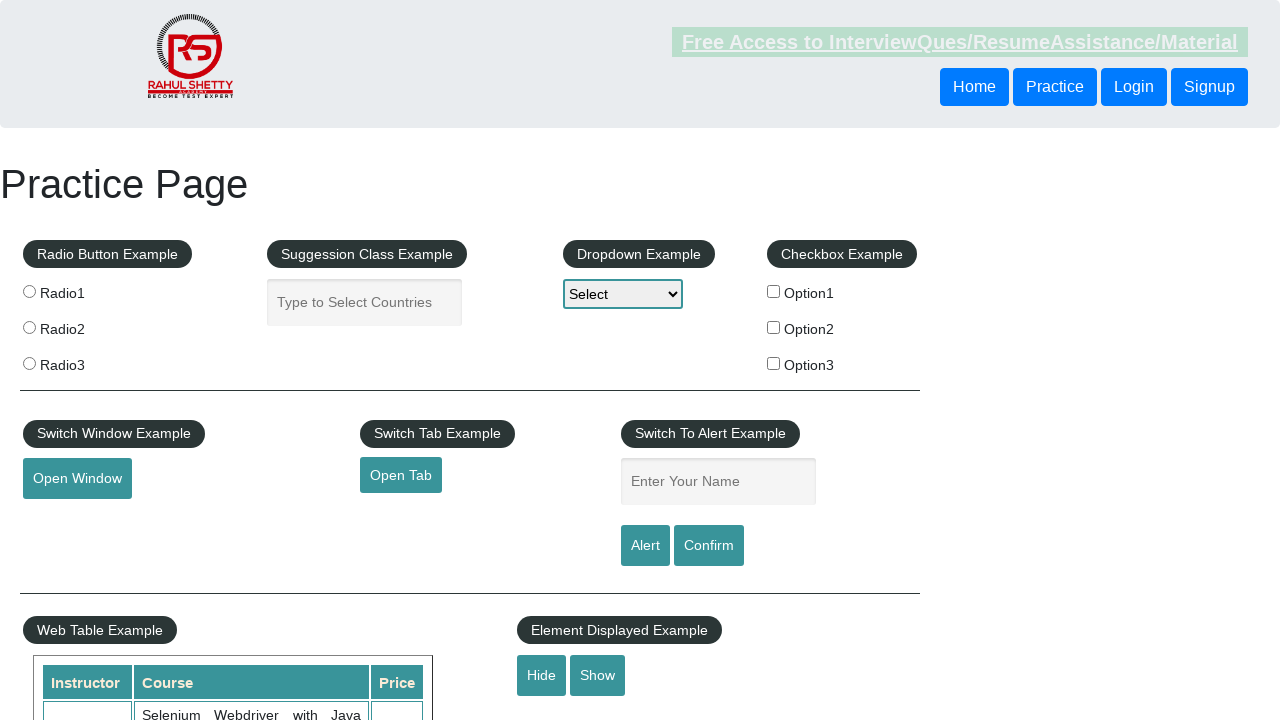

Checked radio button with value 'radio1' at (29, 291) on [value='radio1']
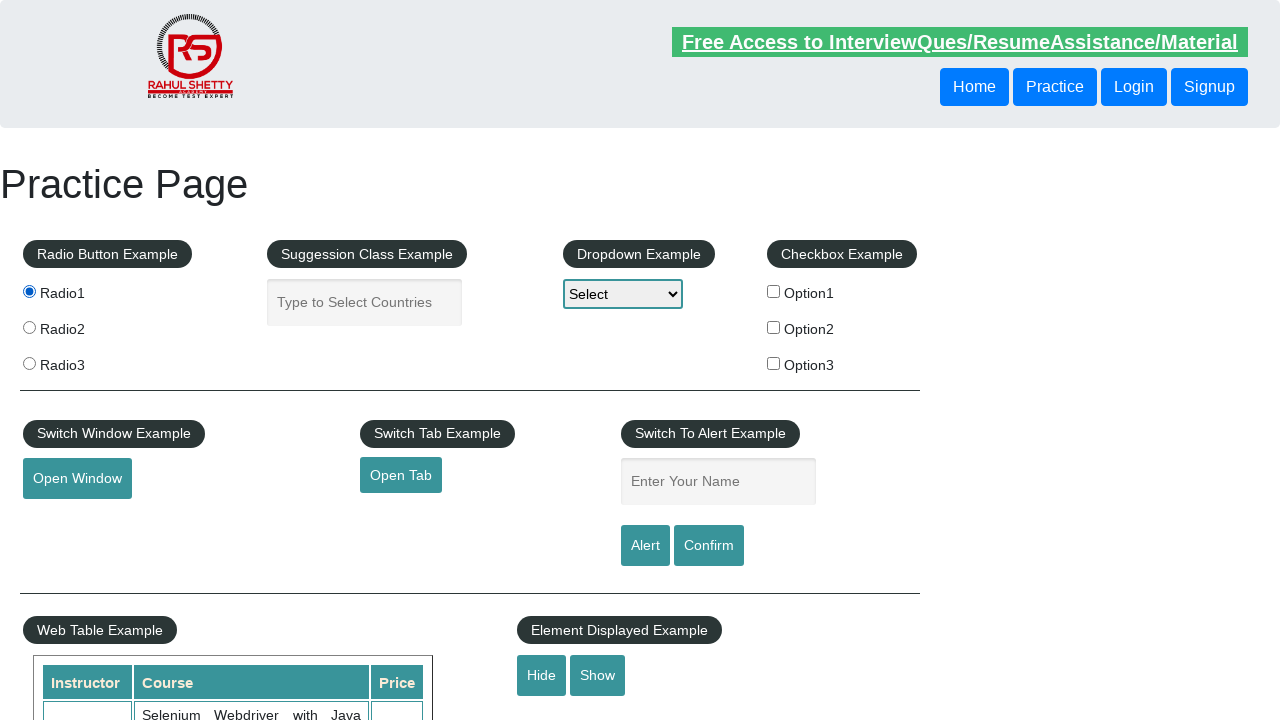

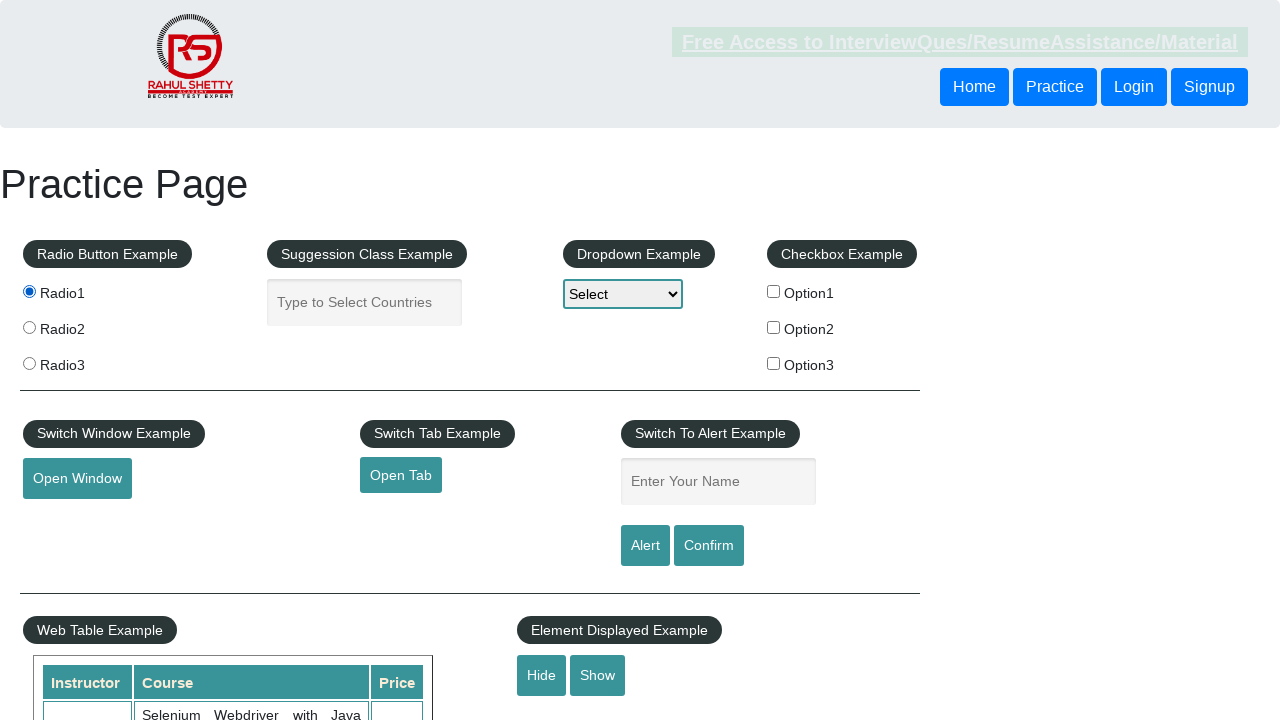